Tests creating a new TODO item by filling in the input field and pressing Enter, then verifying the item appears in the list

Starting URL: https://vanilton.net/web-test/todos#/

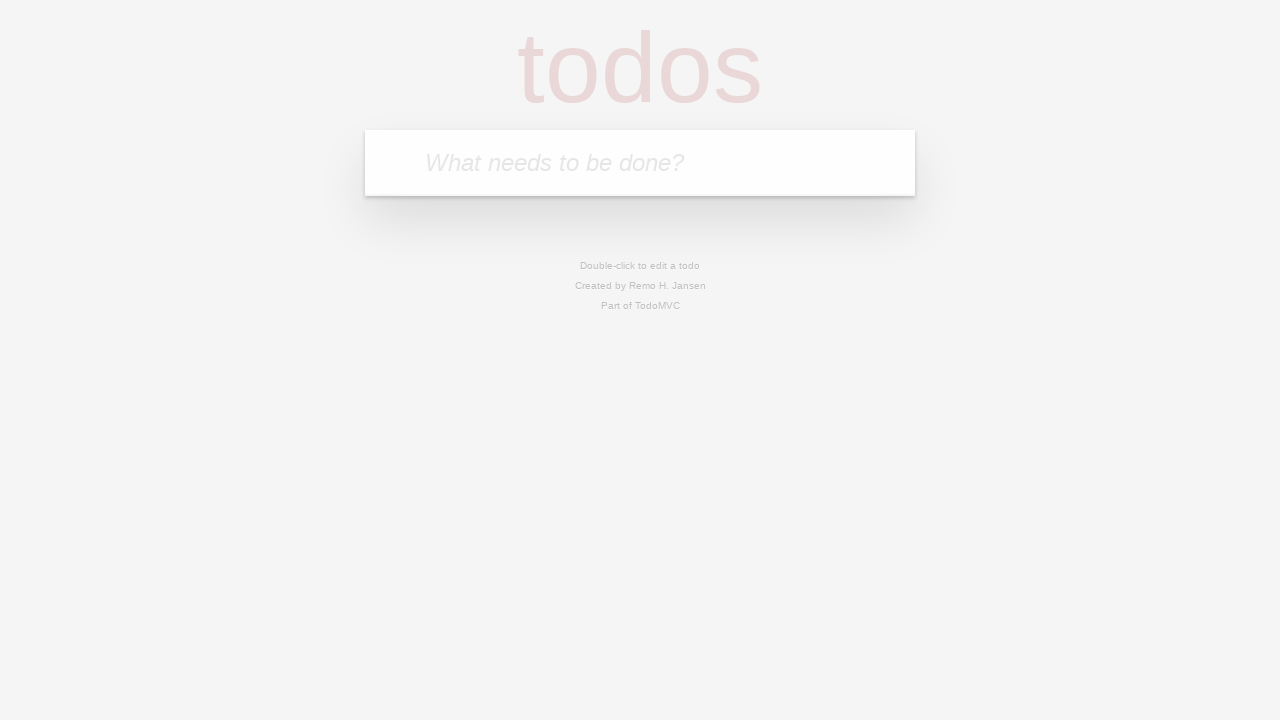

Clicked on TODO input field at (640, 163) on internal:attr=[placeholder="What needs to be done?"i]
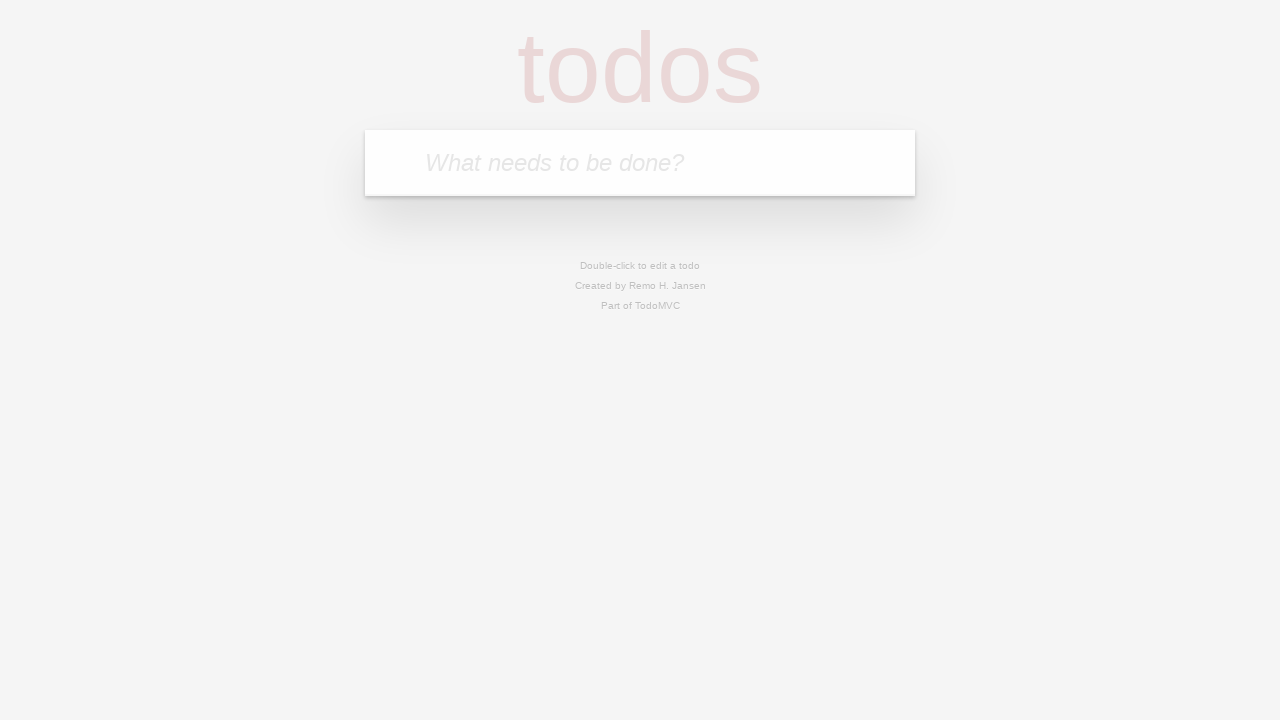

Filled TODO input field with 'Comprar leite' on internal:attr=[placeholder="What needs to be done?"i]
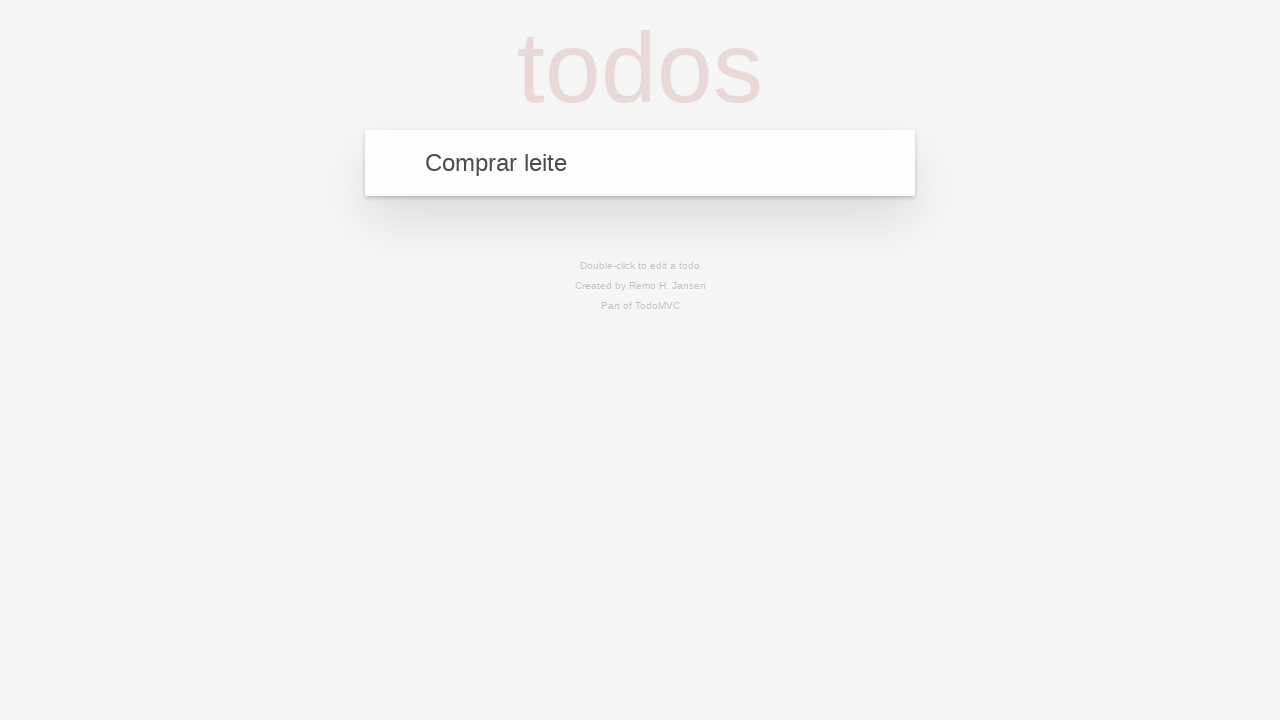

Pressed Enter to create TODO item on internal:attr=[placeholder="What needs to be done?"i]
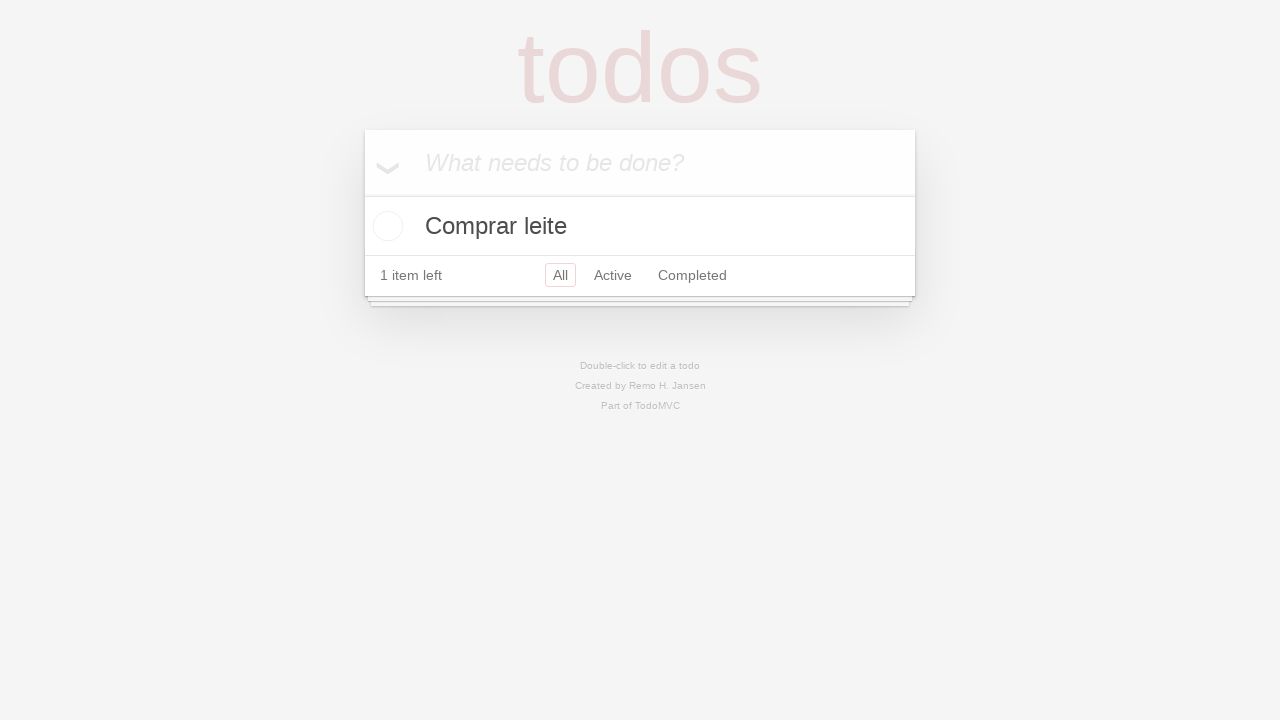

TODO item 'Comprar leite' appeared in the list
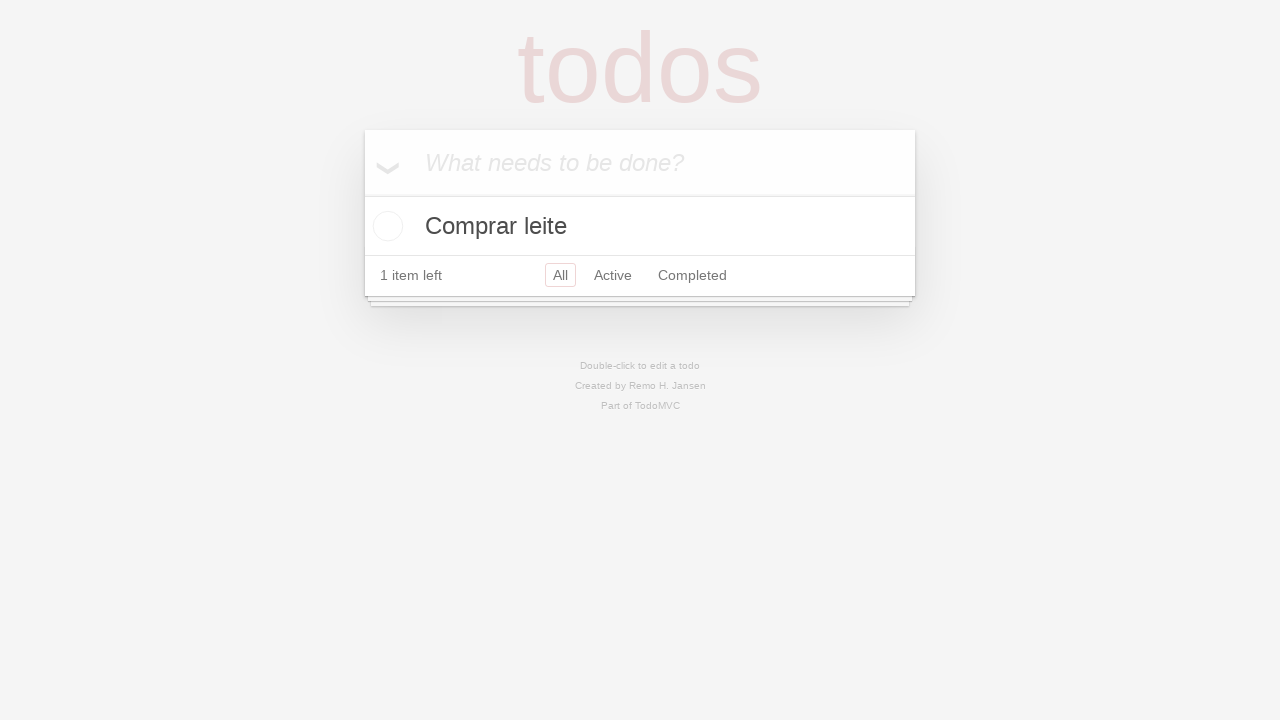

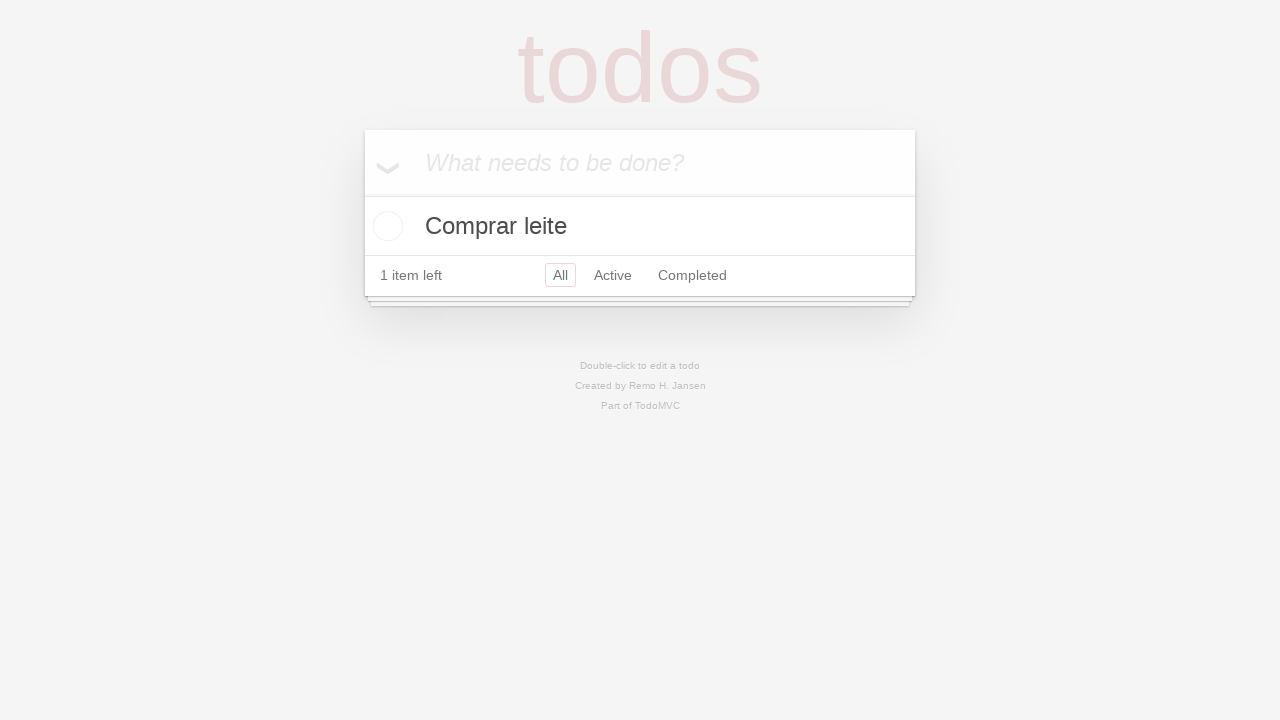